Tests an explicit wait scenario where the script waits for a price element to display "100", clicks a book button, reads an input value, calculates a mathematical formula (log of absolute value of 12*sin of the value)), enters the answer, and submits it.

Starting URL: http://suninjuly.github.io/explicit_wait2.html

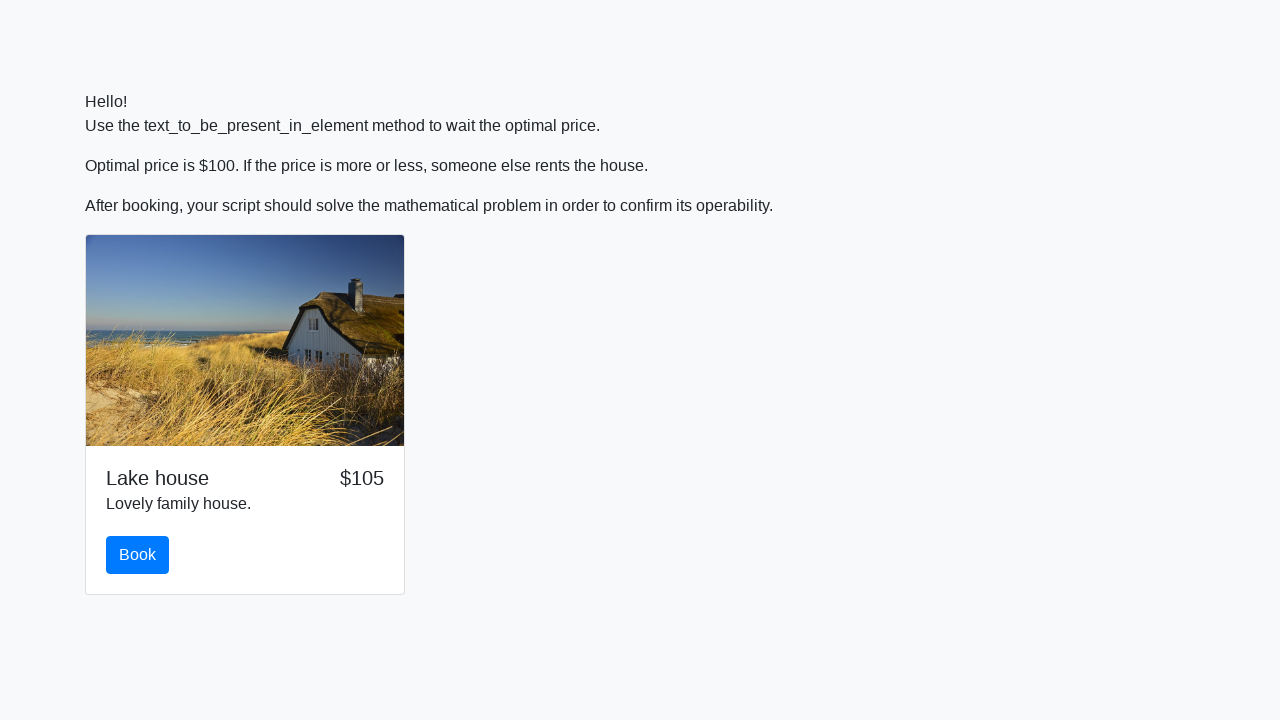

Waited for price element to display '100'
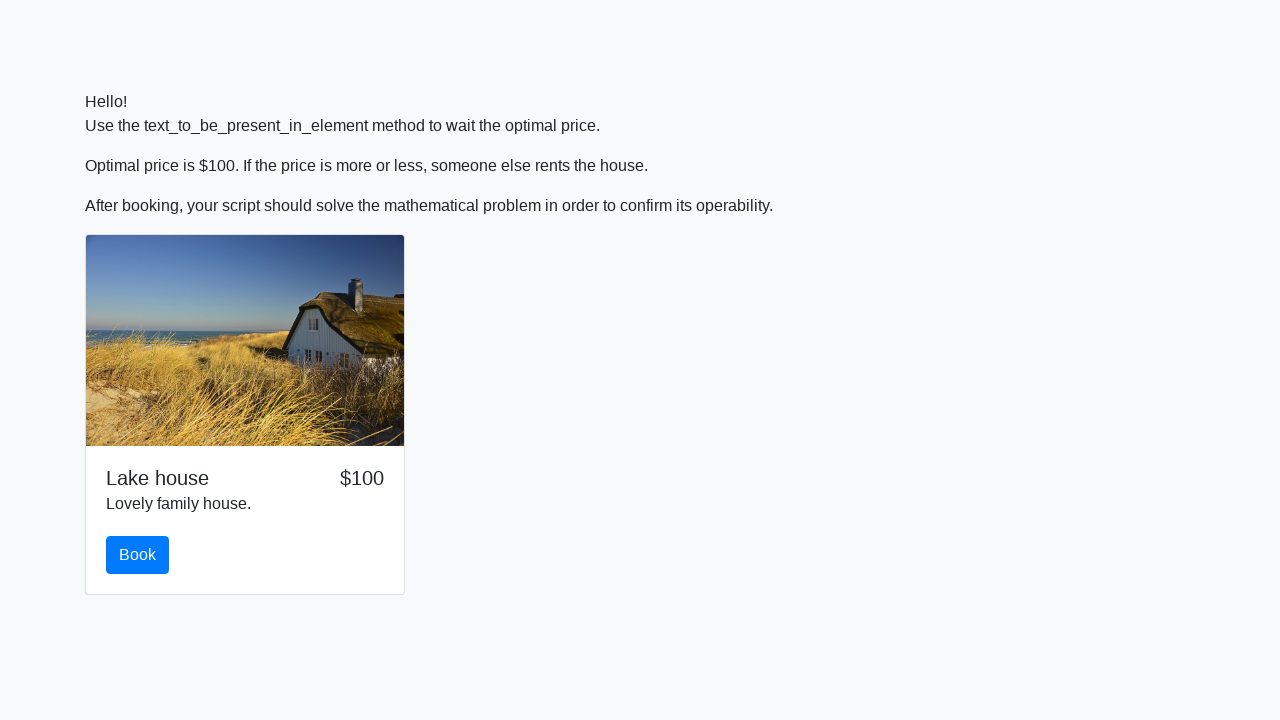

Clicked the book button at (138, 555) on #book
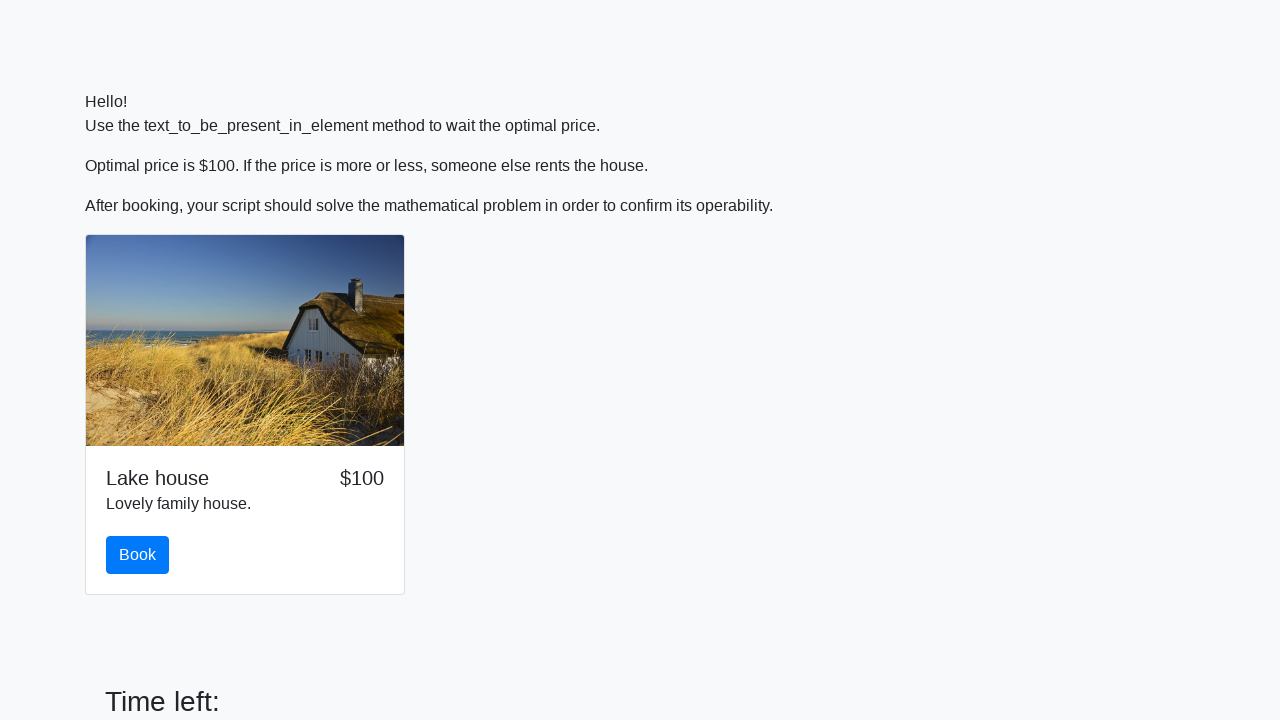

Retrieved input value: 179
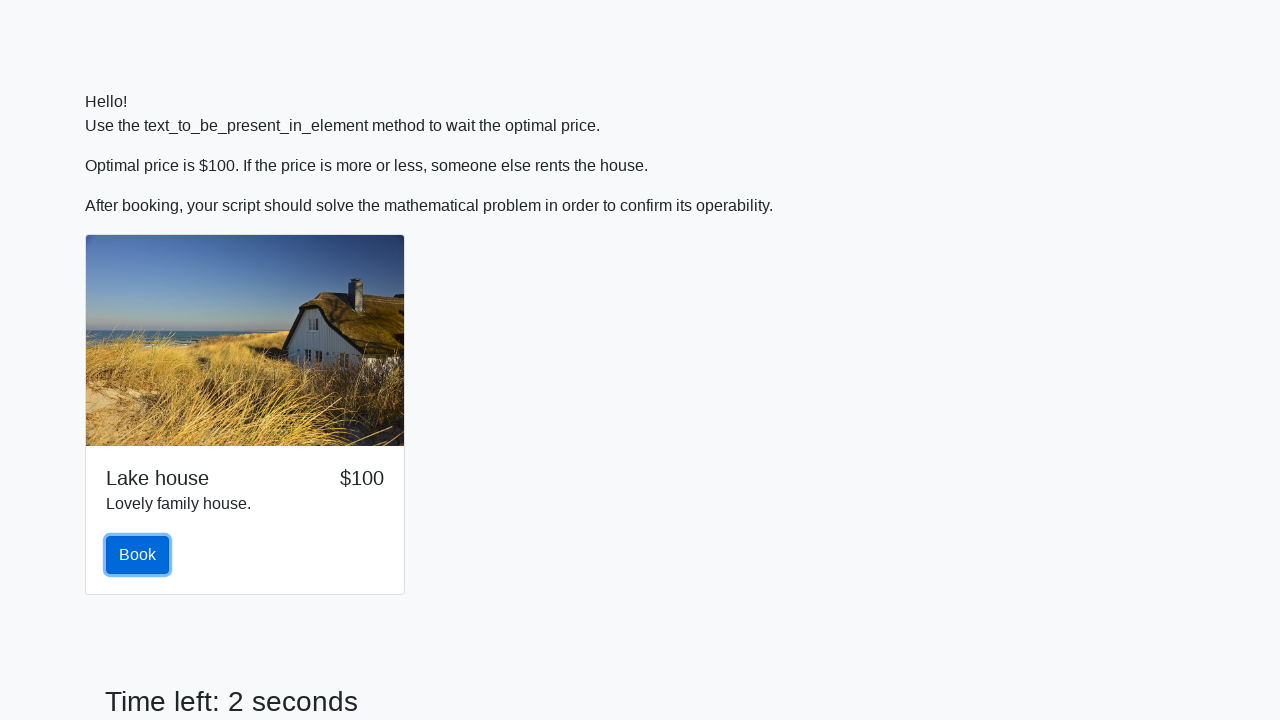

Calculated answer using formula log(abs(12*sin(179))), result: -0.16408956598658092
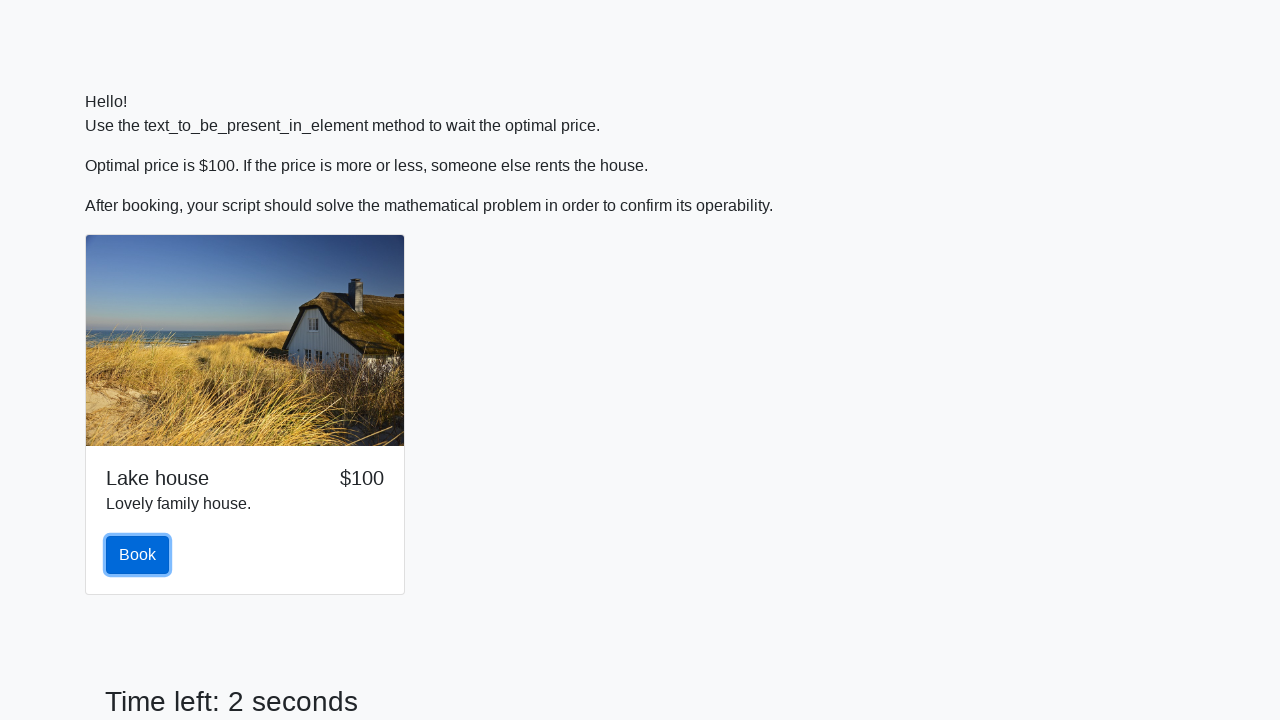

Filled answer field with calculated value: -0.16408956598658092 on #answer
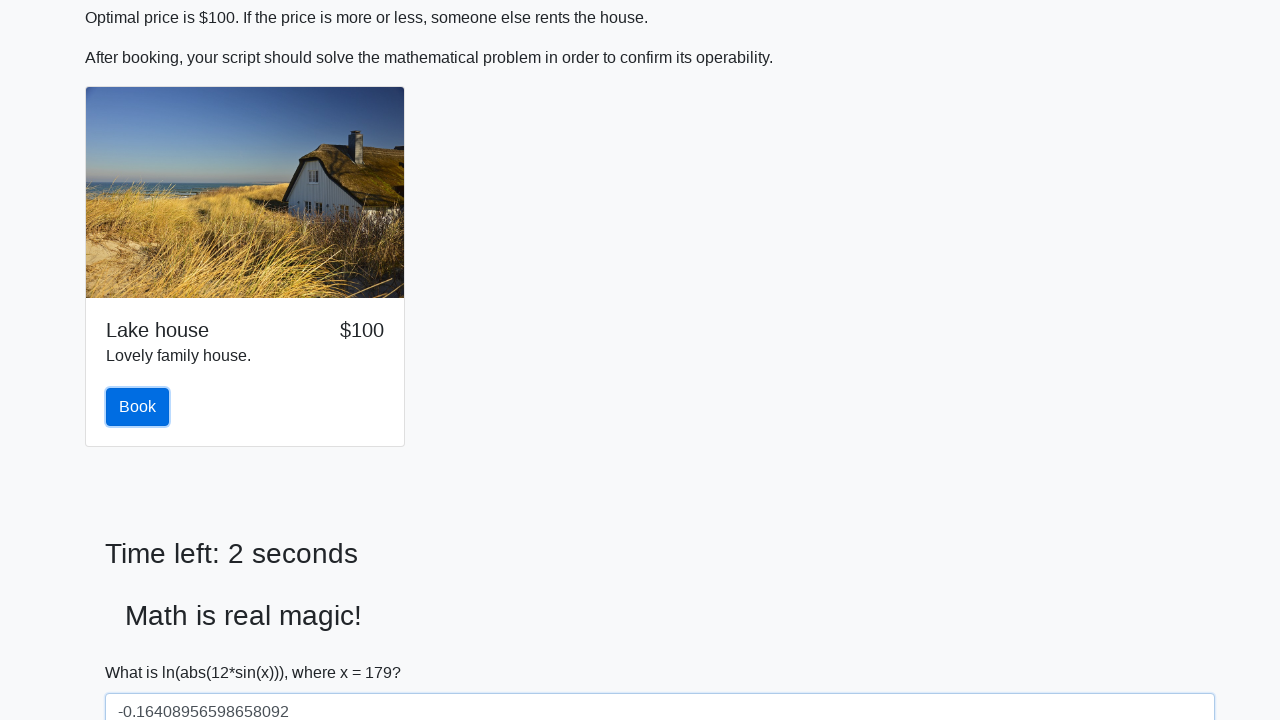

Clicked solve button to submit the answer at (143, 651) on #solve
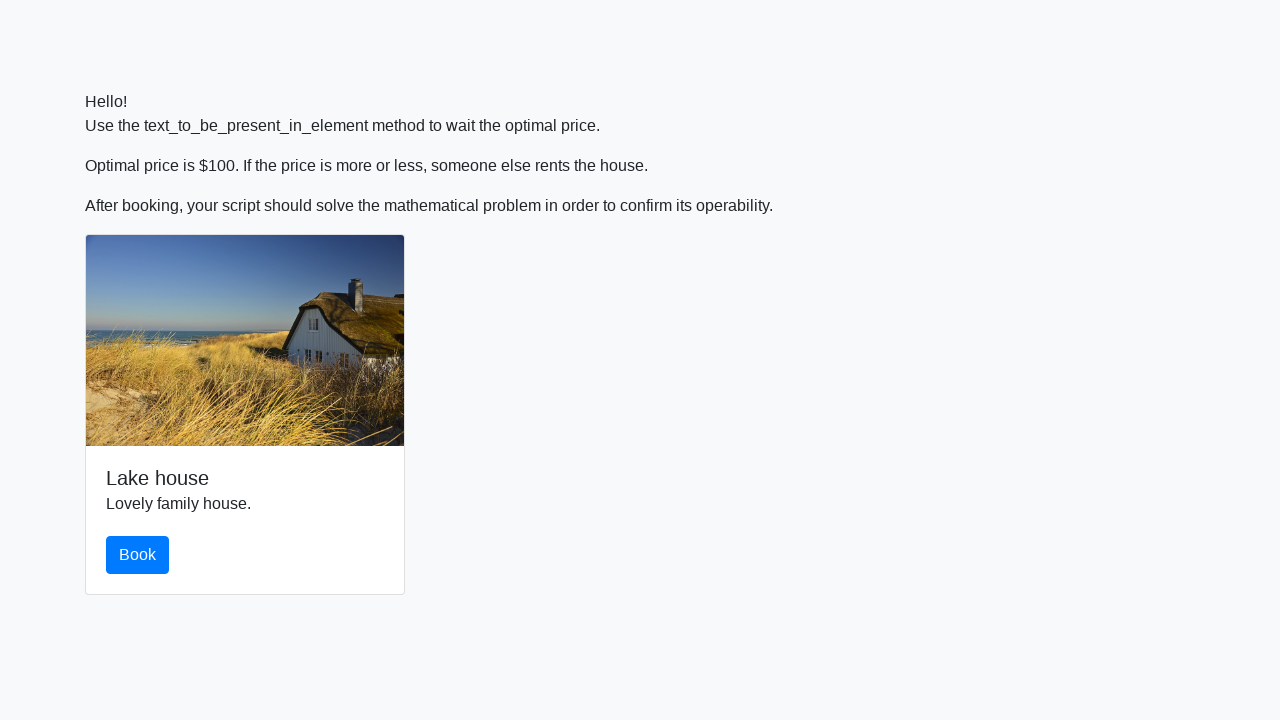

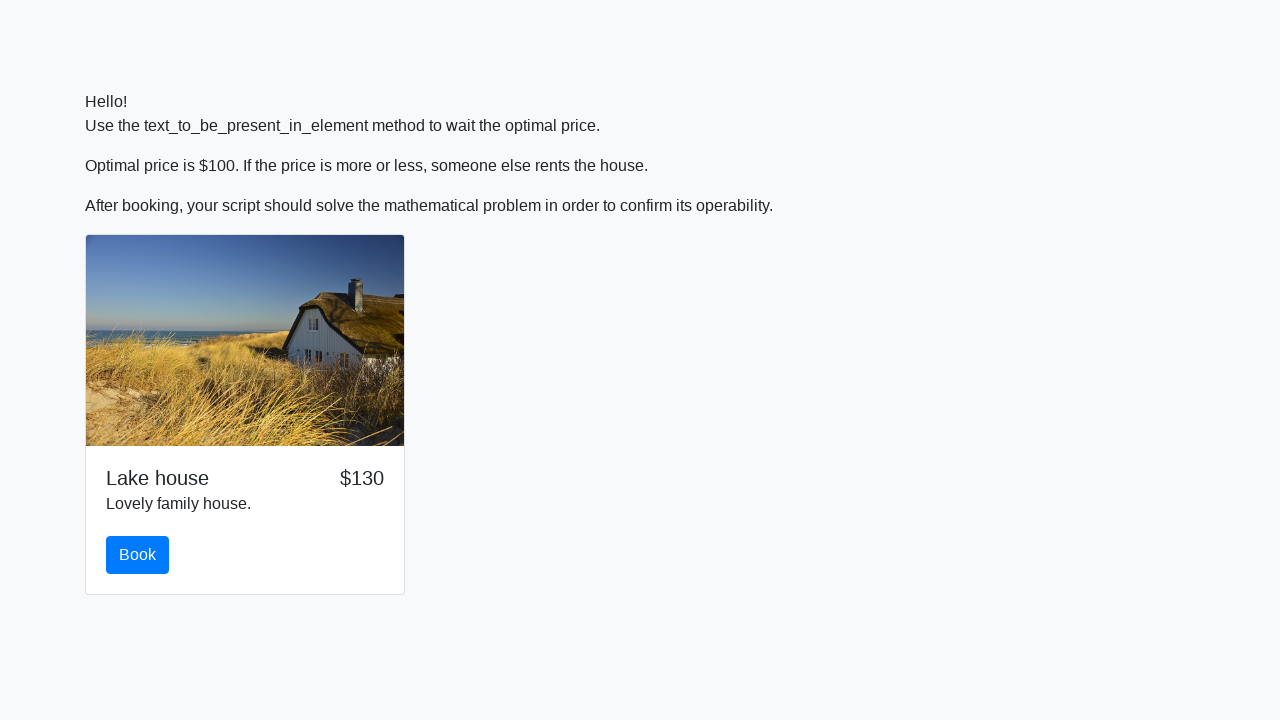